Navigates to a paper diorama model page and clicks the download link to initiate a file download.

Starting URL: https://www.paperdiorama.com/paper-models/work-machines/john-deere-6615-paper-diorama/

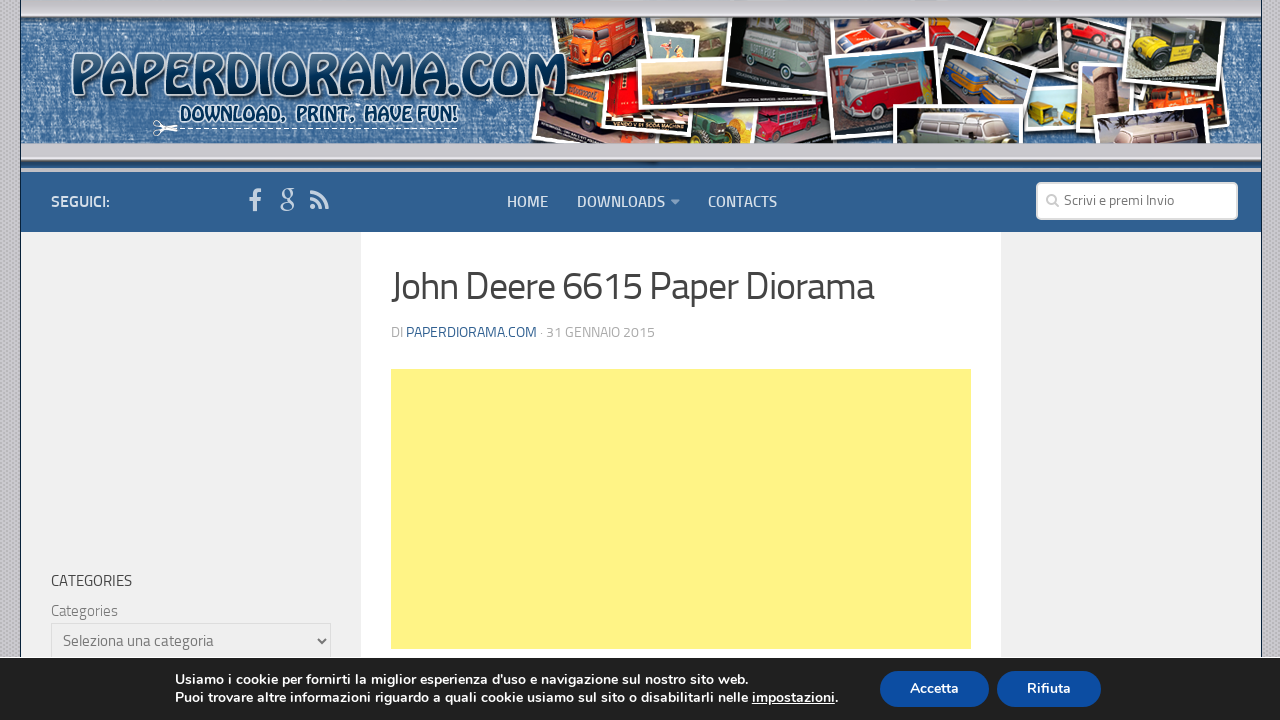

Download button selector appeared on the page
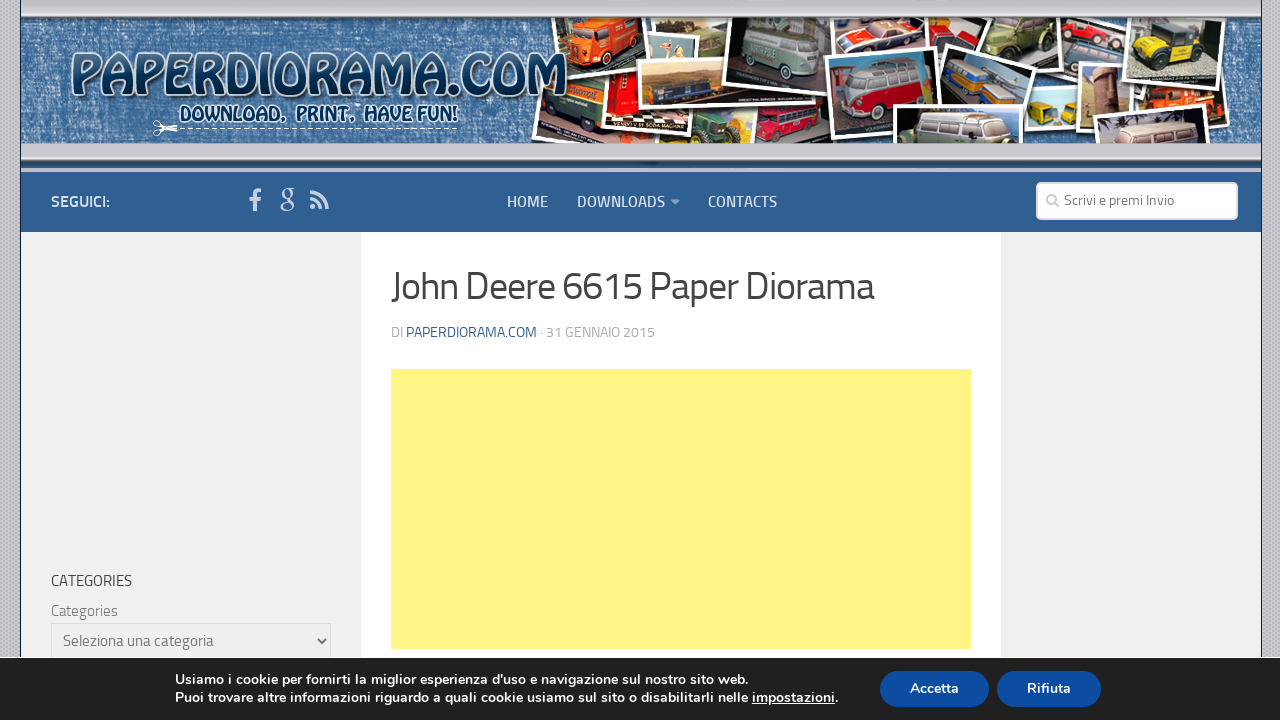

Clicked the download link for John Deere 6615 paper diorama model at (870, 360) on div.card-body > div > div > a.download-on-click
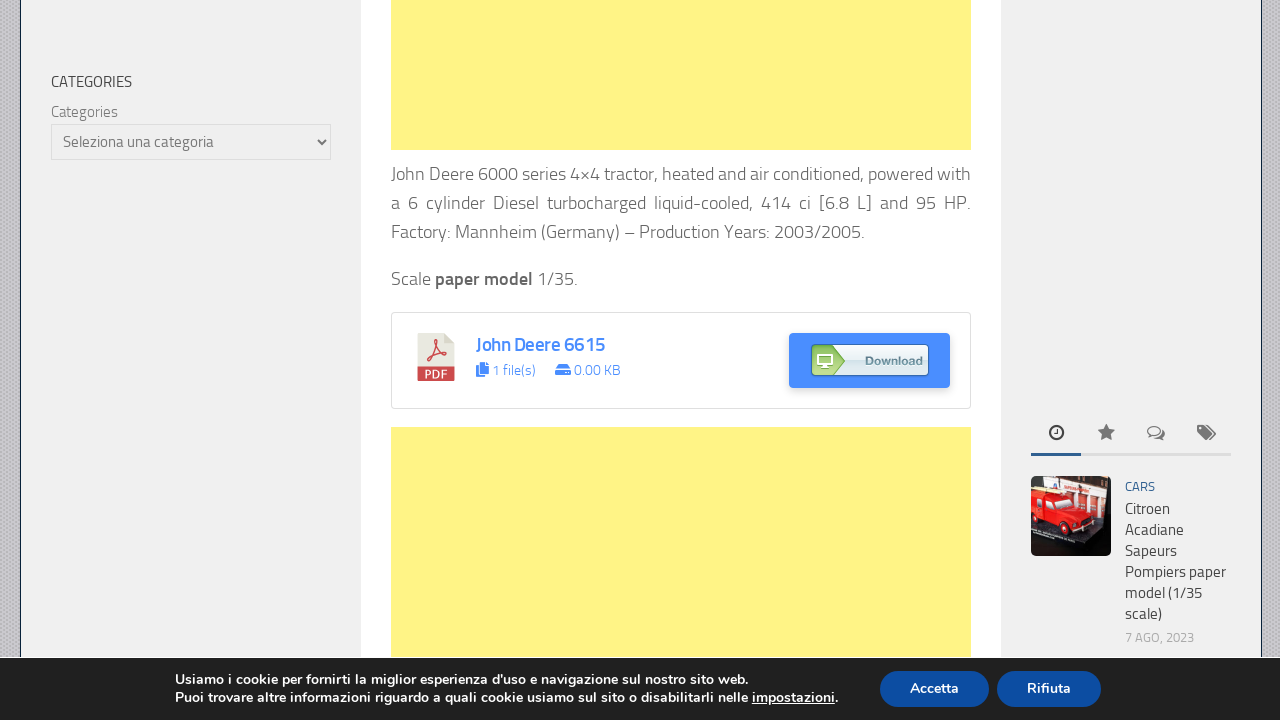

Waited 2 seconds for file download to initiate
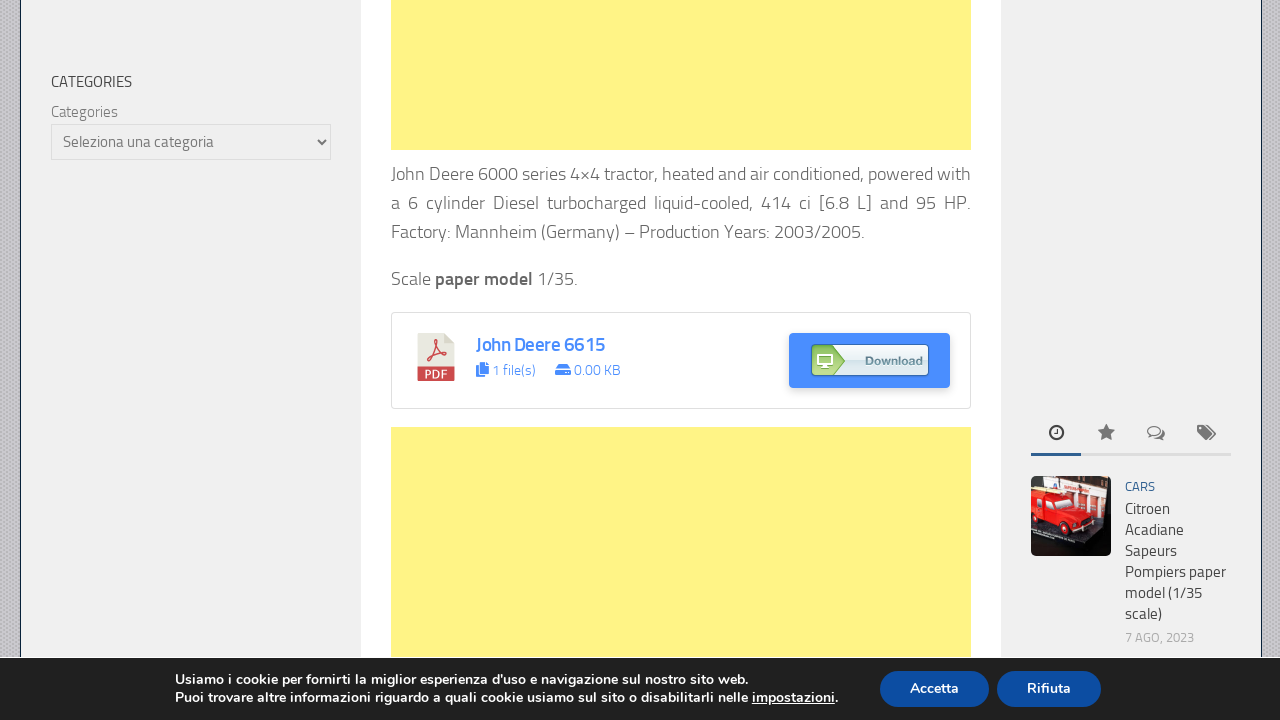

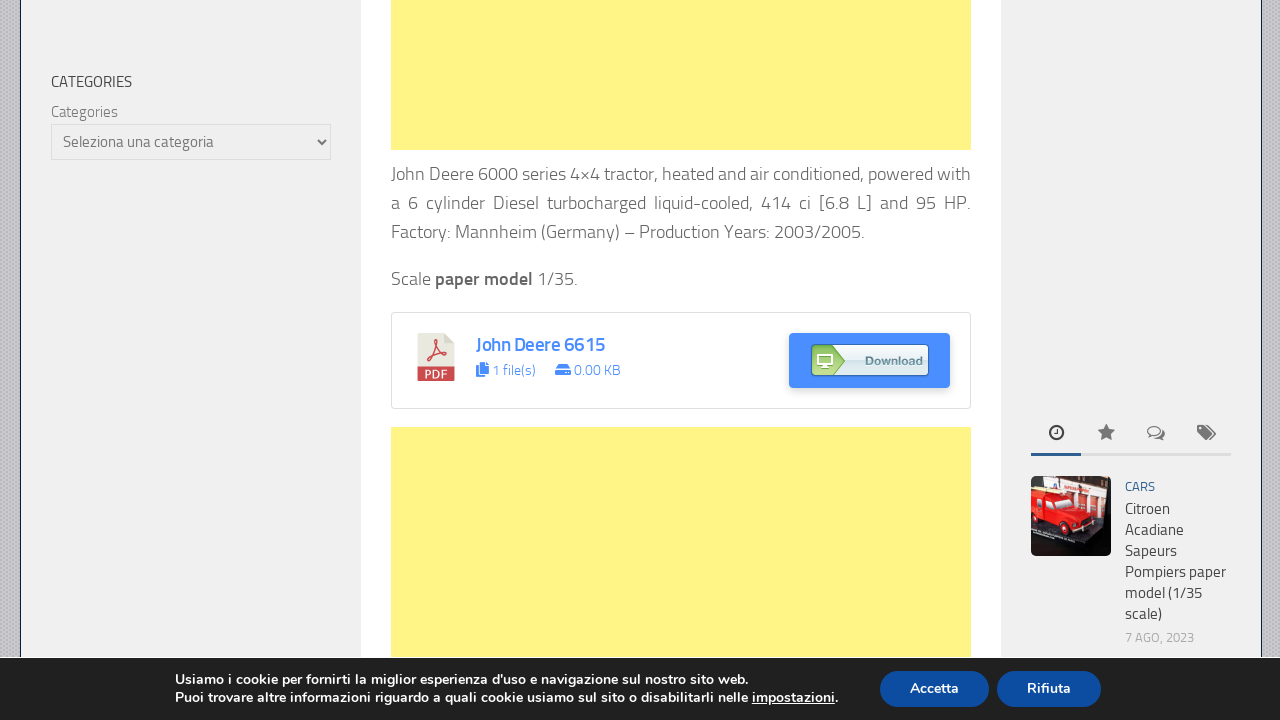